Tests jQuery UI slider functionality by interacting with the slider control to change its value

Starting URL: https://jqueryui.com/resources/demos/slider/default.html

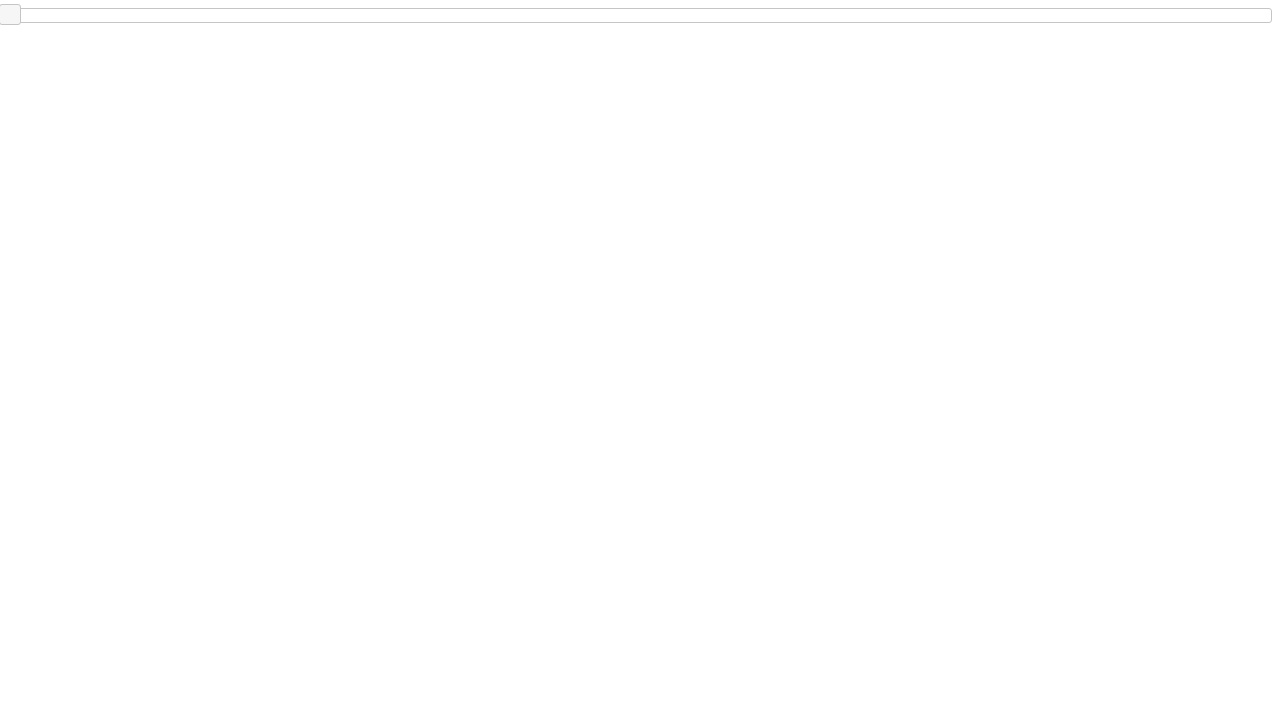

Waited for slider element to be visible
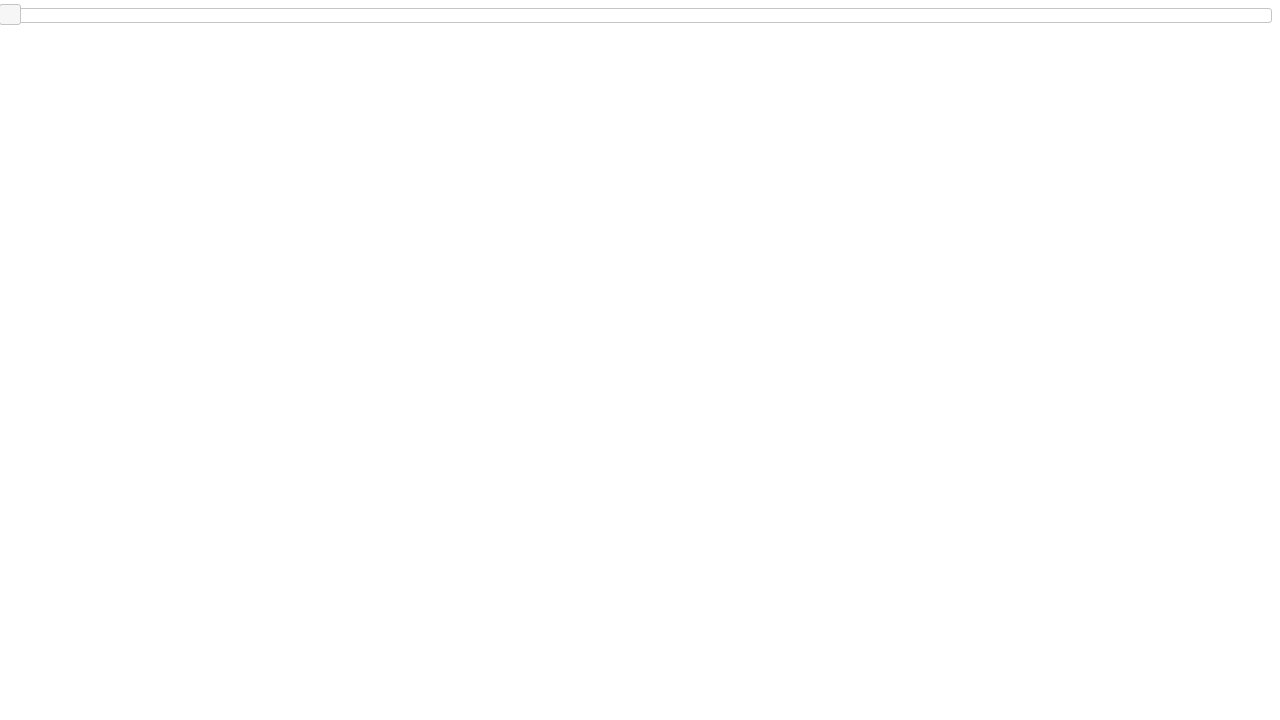

Located slider handle element
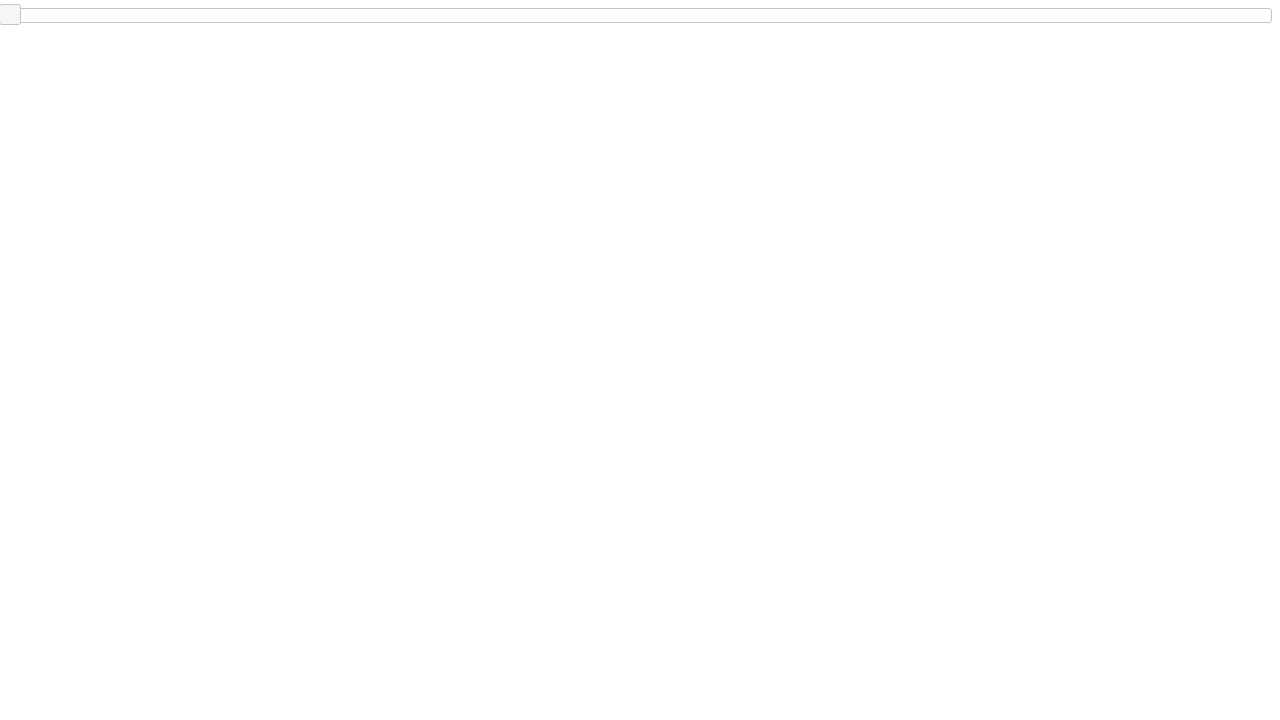

Retrieved slider bounding box for position calculation
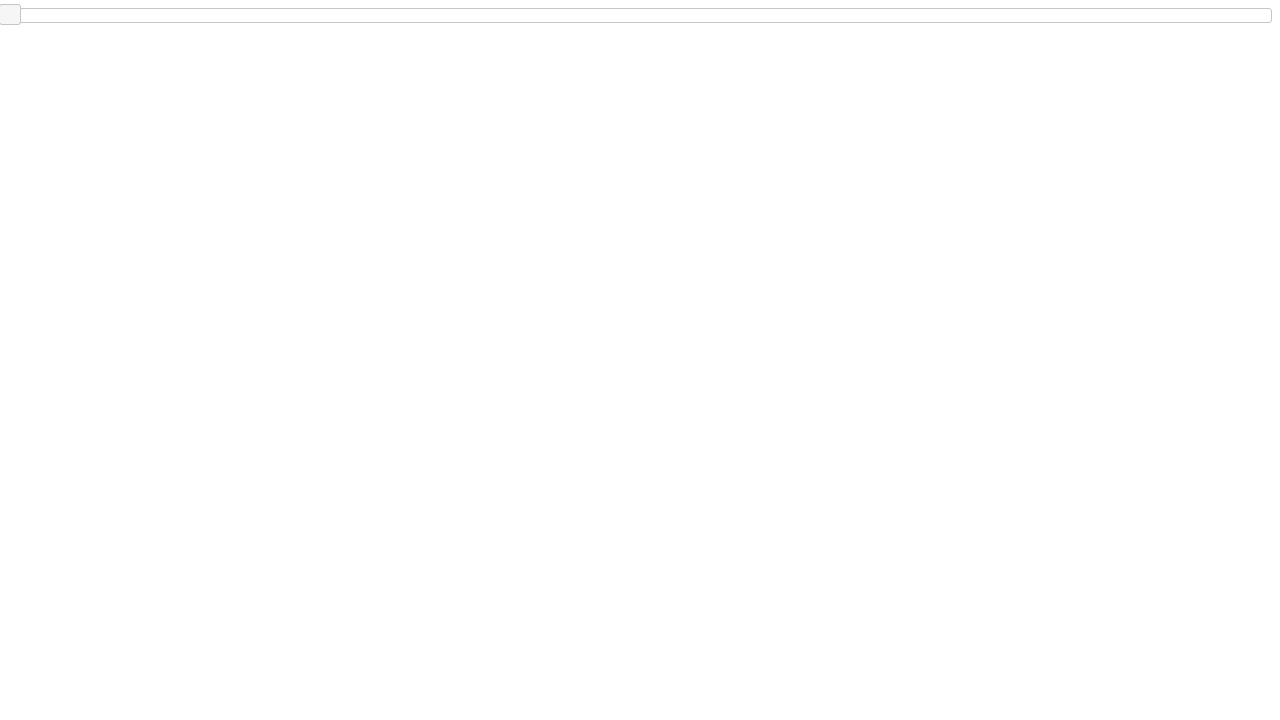

Dragged slider handle to 75% position at (957, 16)
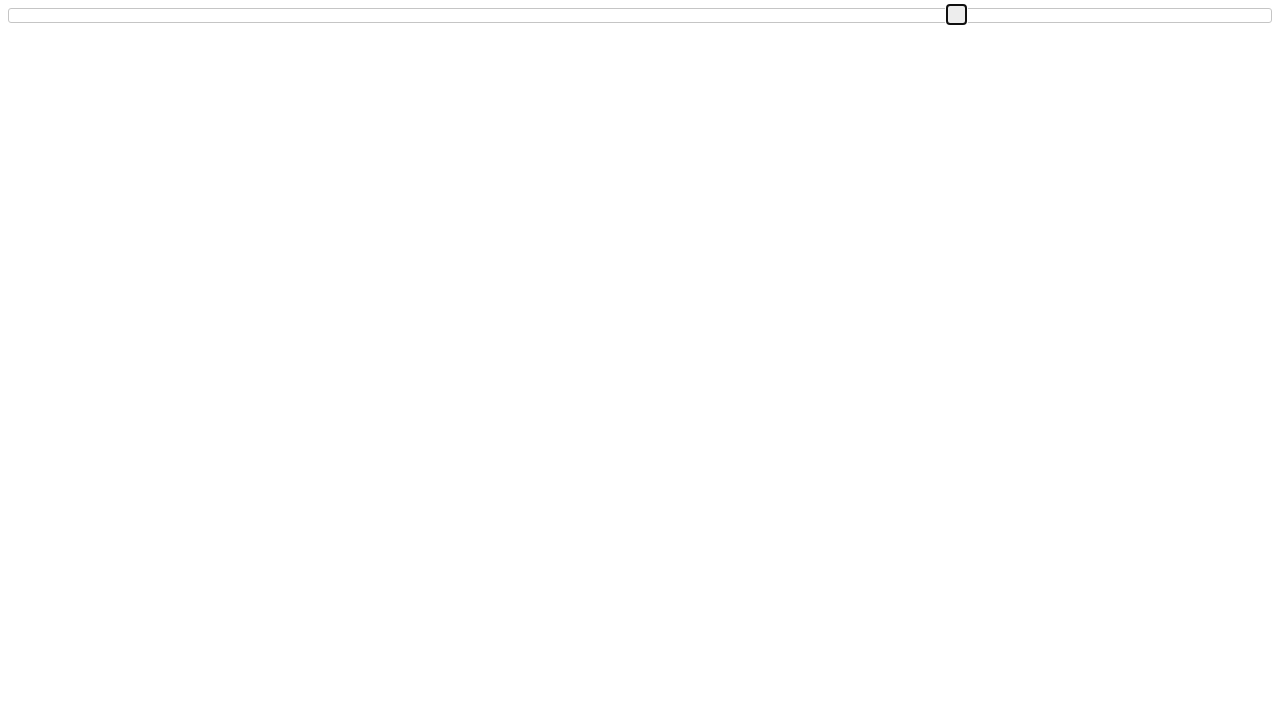

Waited 1 second to observe slider value change
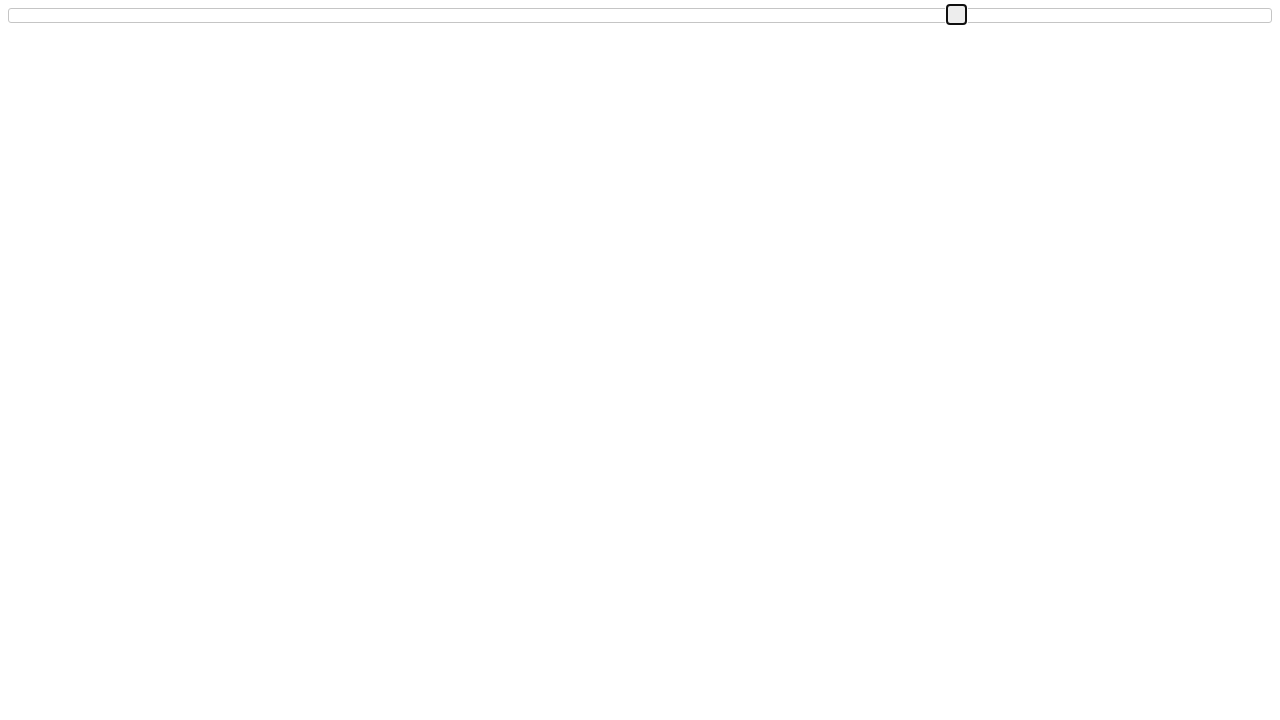

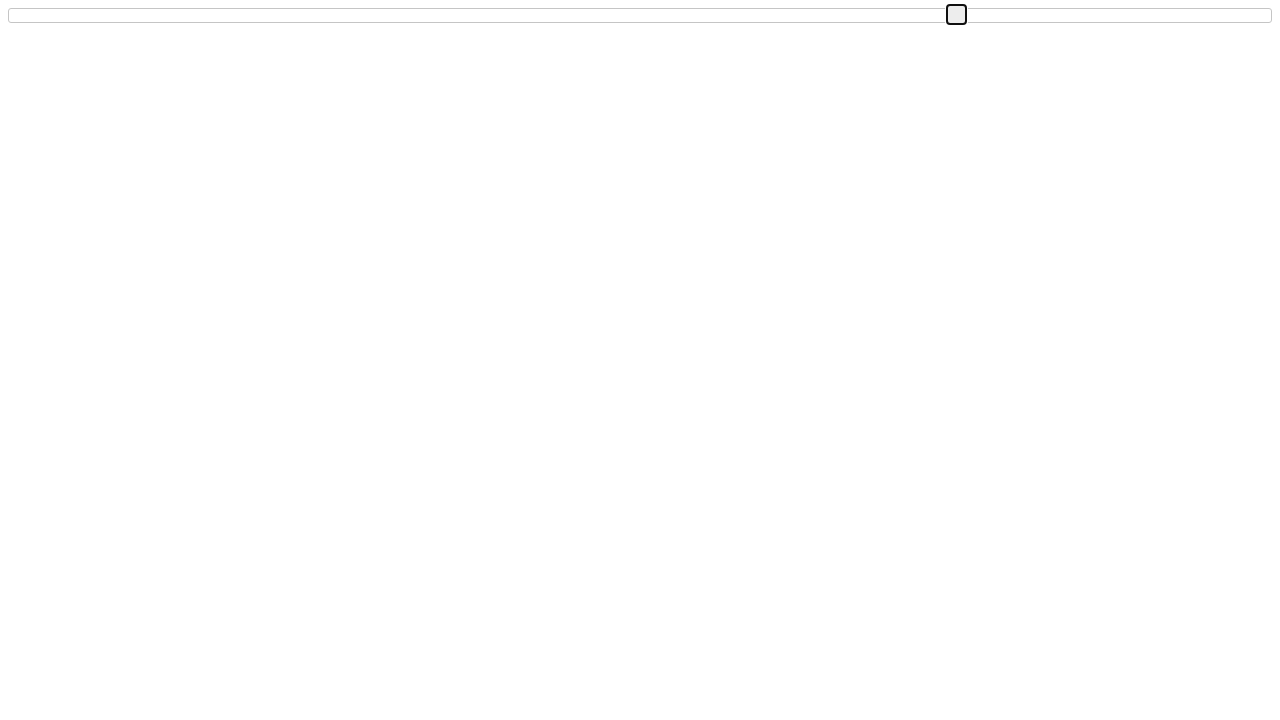